Tests modal dialog functionality by clicking a button to open a modal and then clicking the close button to dismiss it.

Starting URL: https://formy-project.herokuapp.com/modal

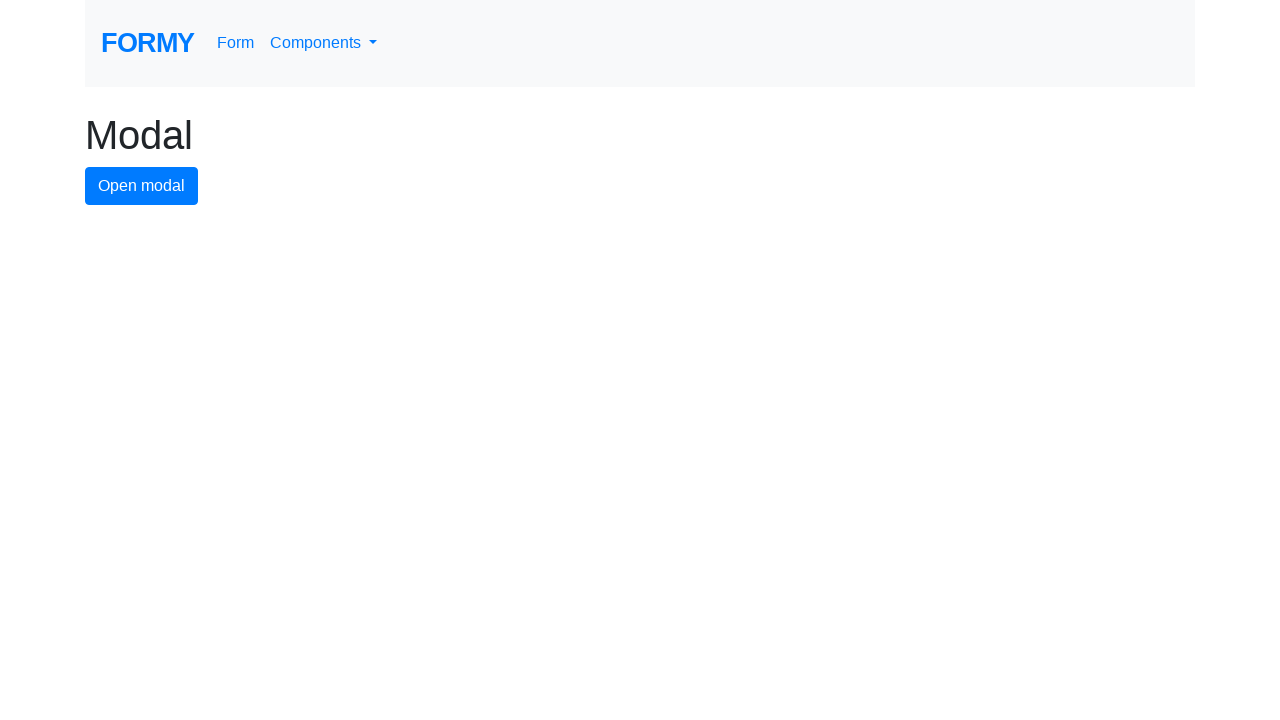

Clicked modal button to open modal dialog at (142, 186) on #modal-button
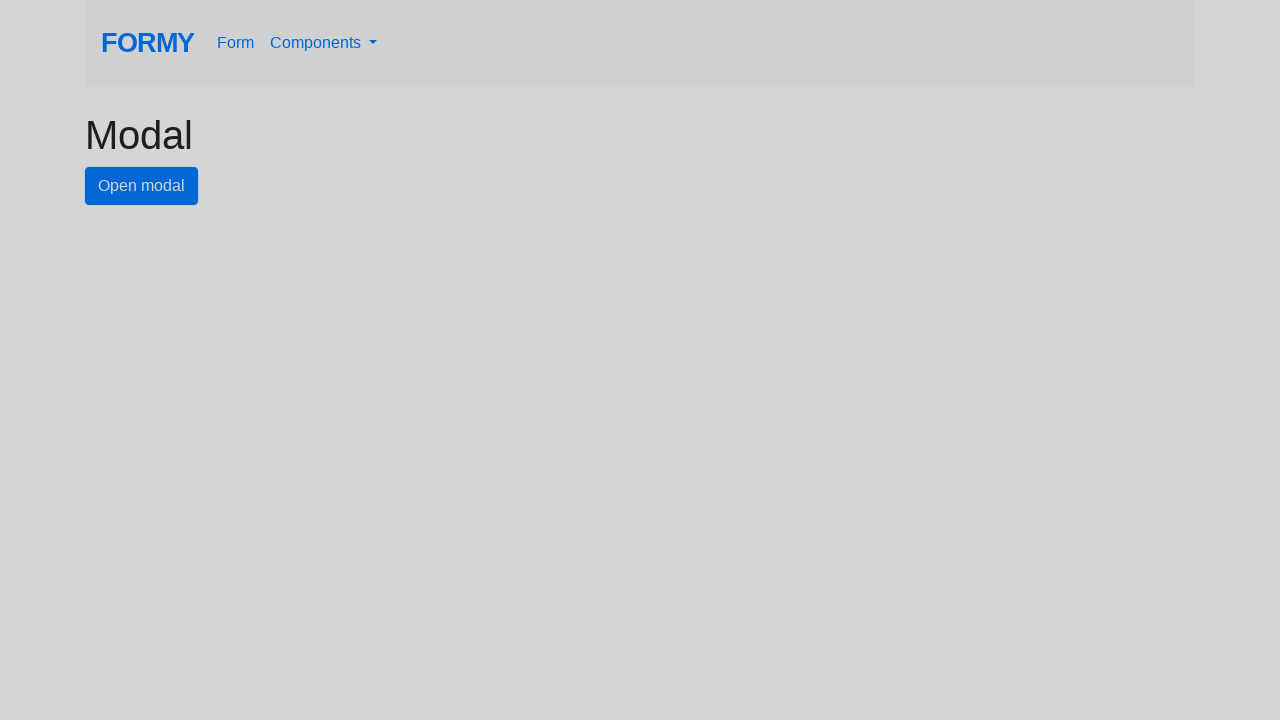

Modal dialog appeared with close button visible
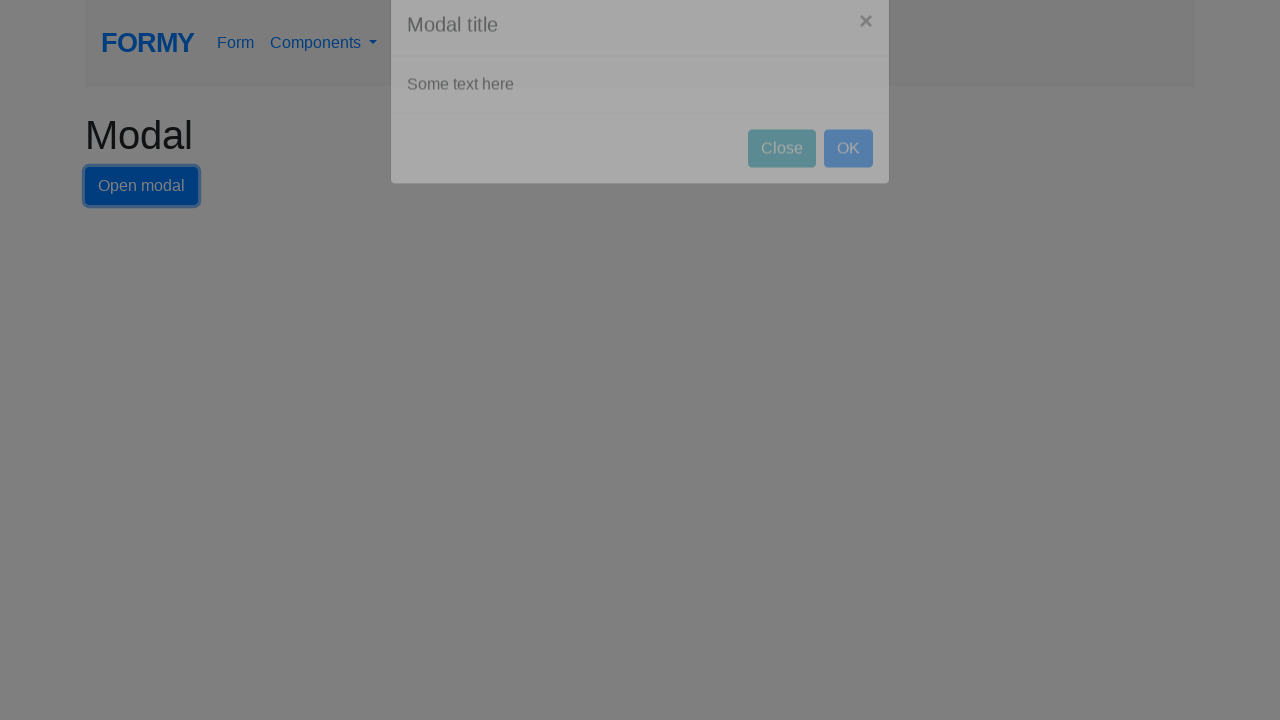

Clicked close button to dismiss modal at (782, 184) on #close-button
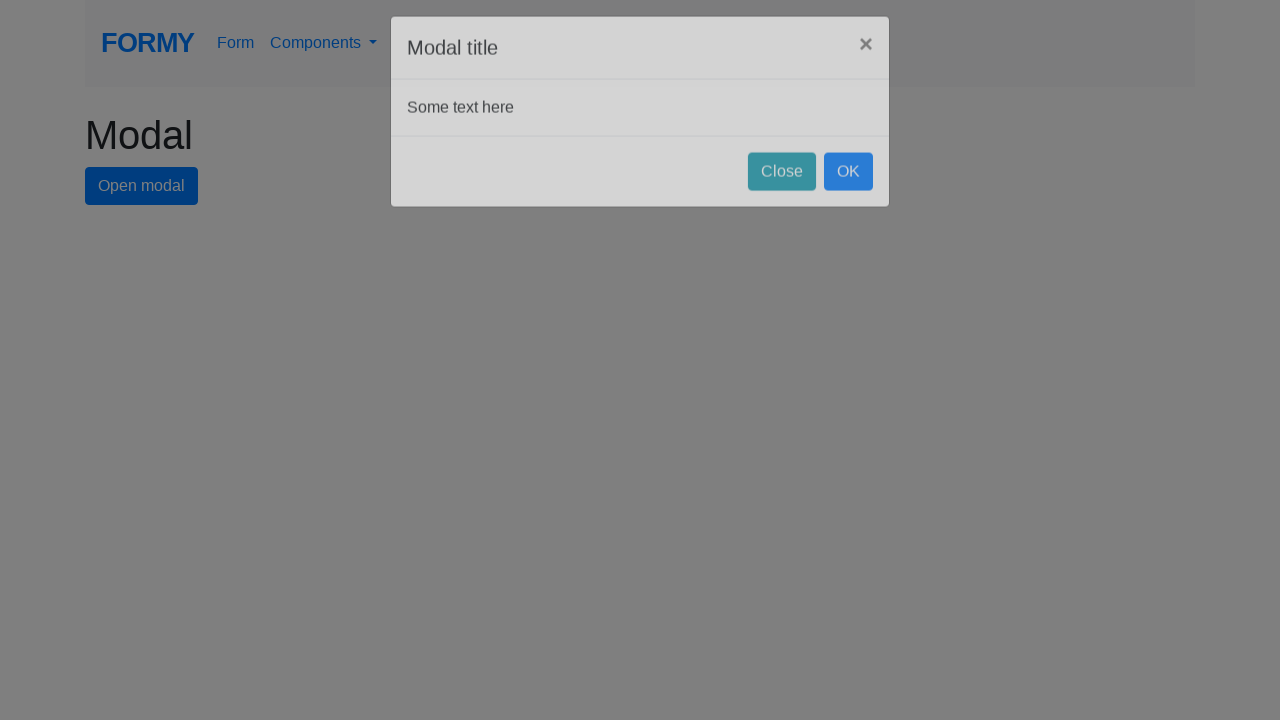

Modal dialog closed successfully
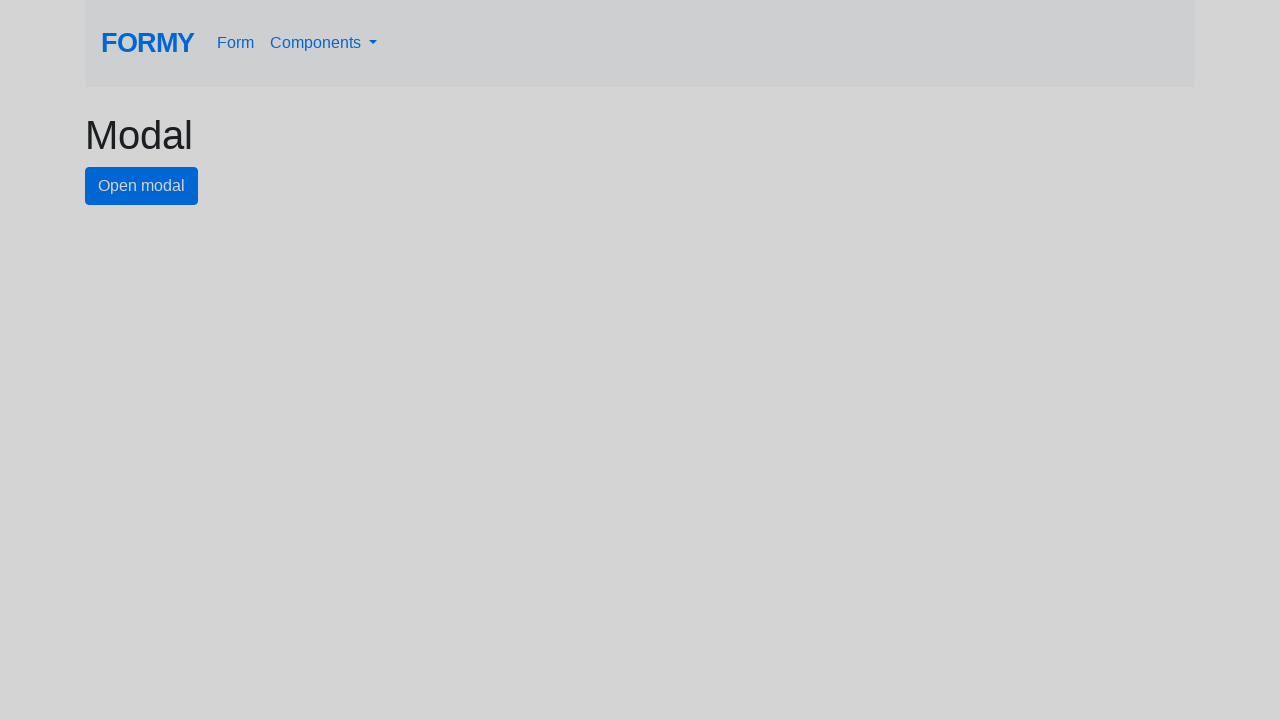

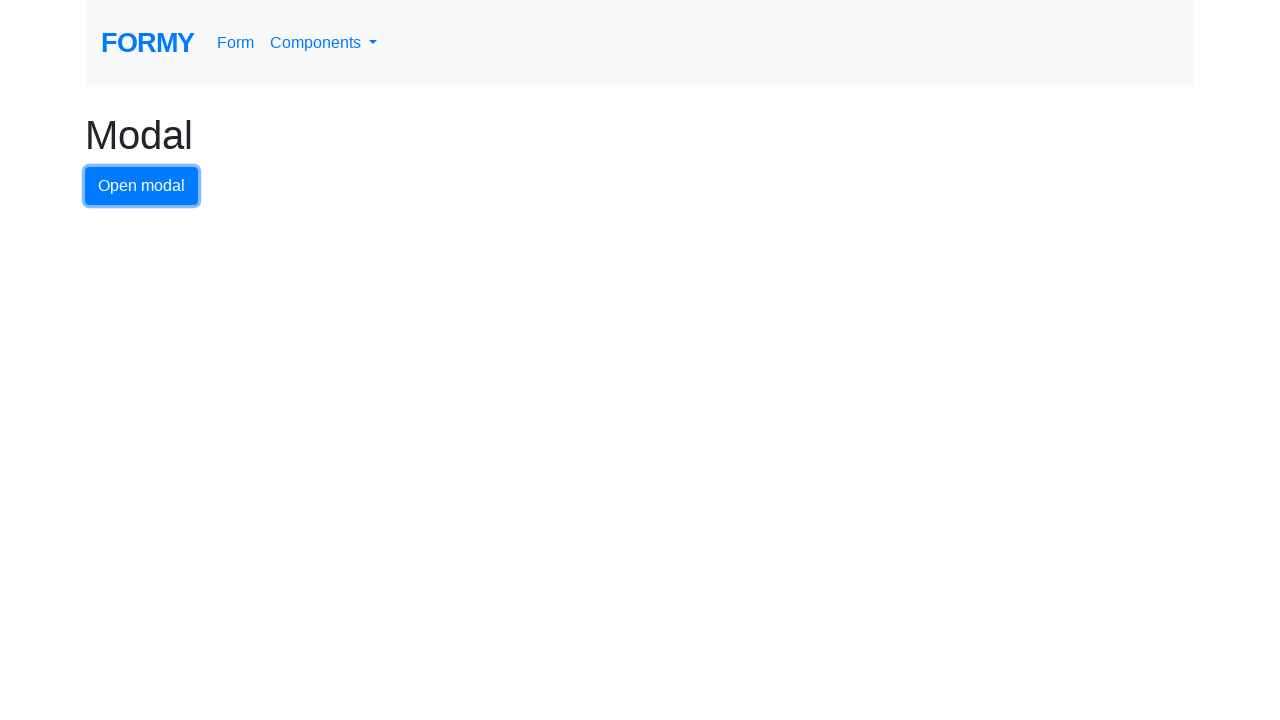